Tests conditional form interactions by checking if elements are displayed and enabled before filling a first name field, then checking if a radio button is selected and clicking it if not.

Starting URL: https://artoftesting.com/samplesiteforselenium

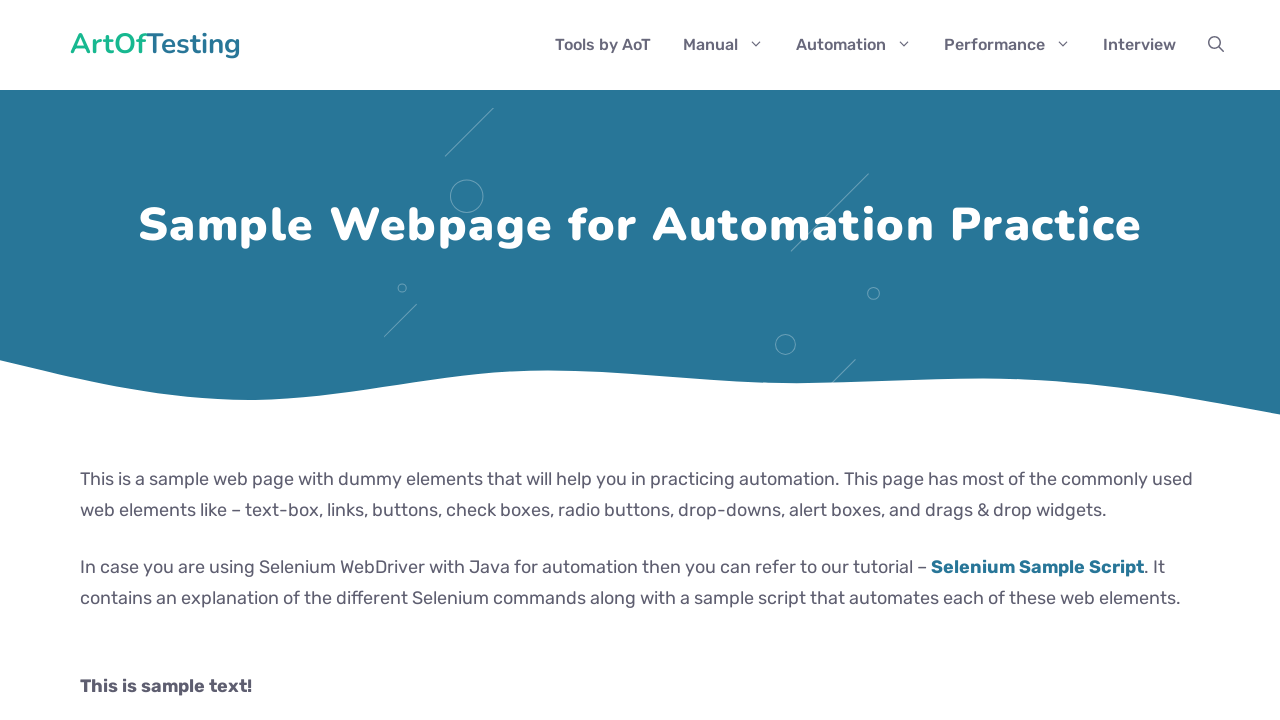

Navigated to sample site for selenium
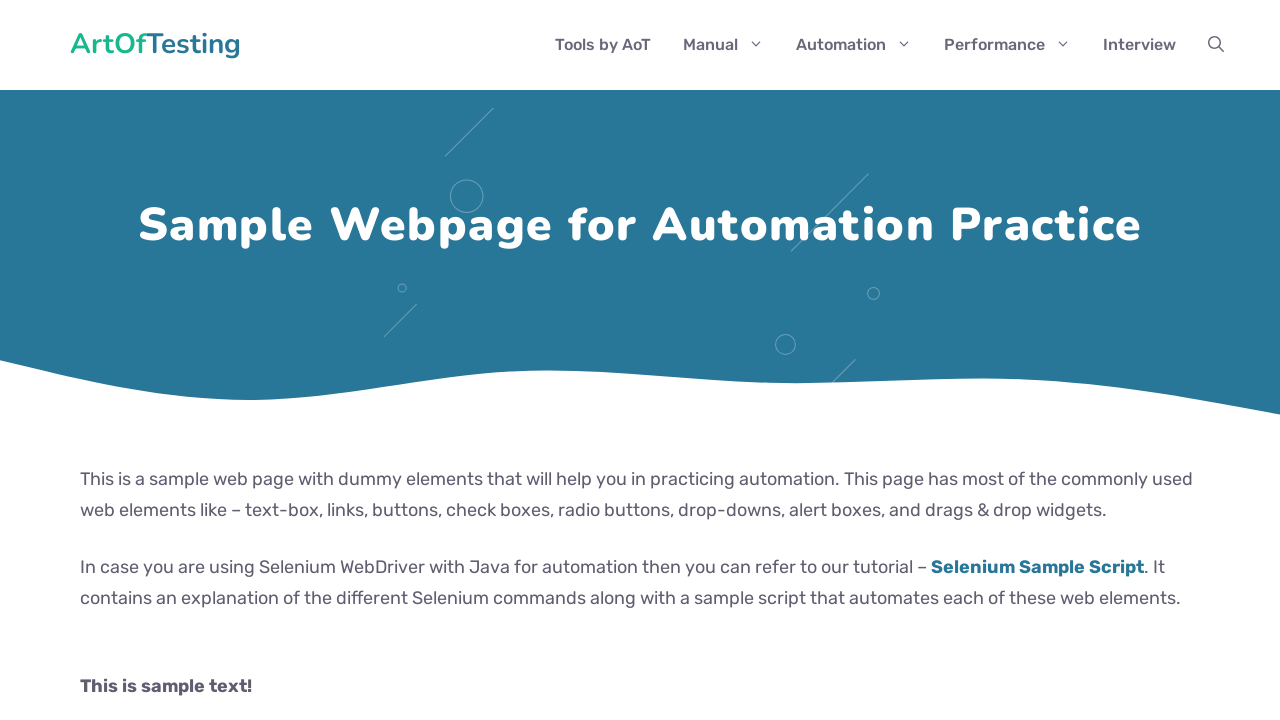

First name field became visible
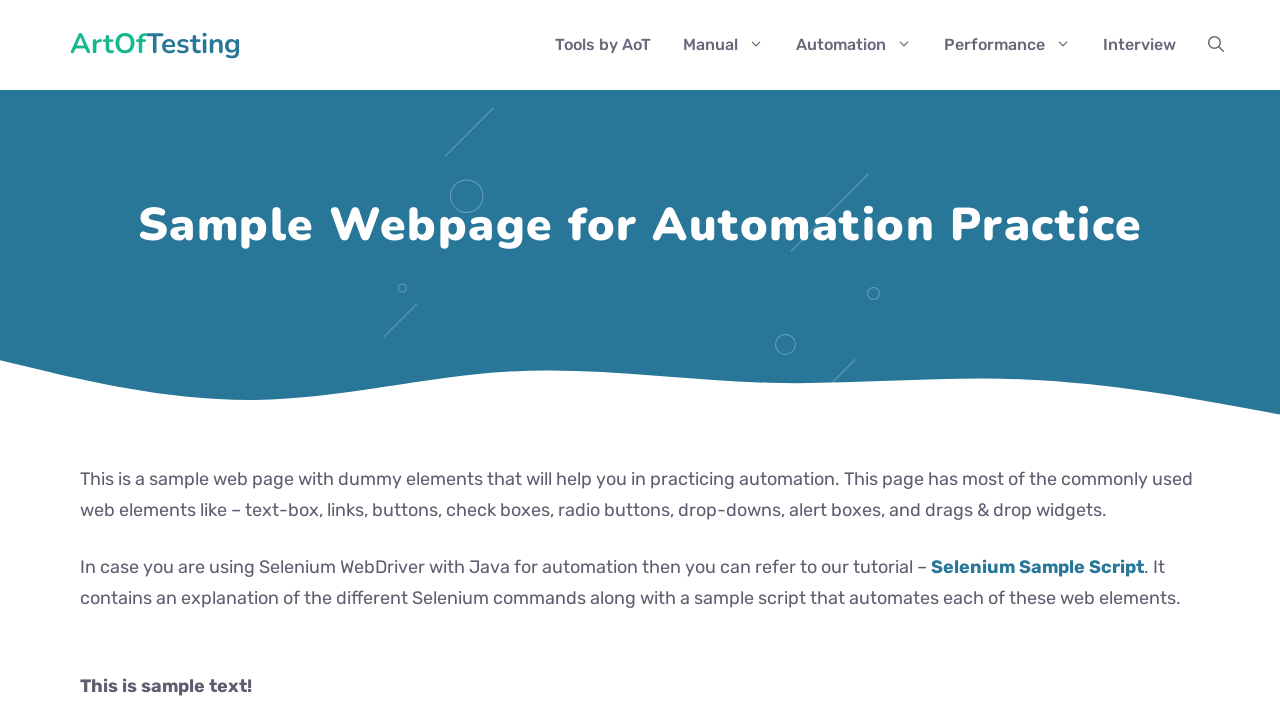

Verified first name field is visible and enabled
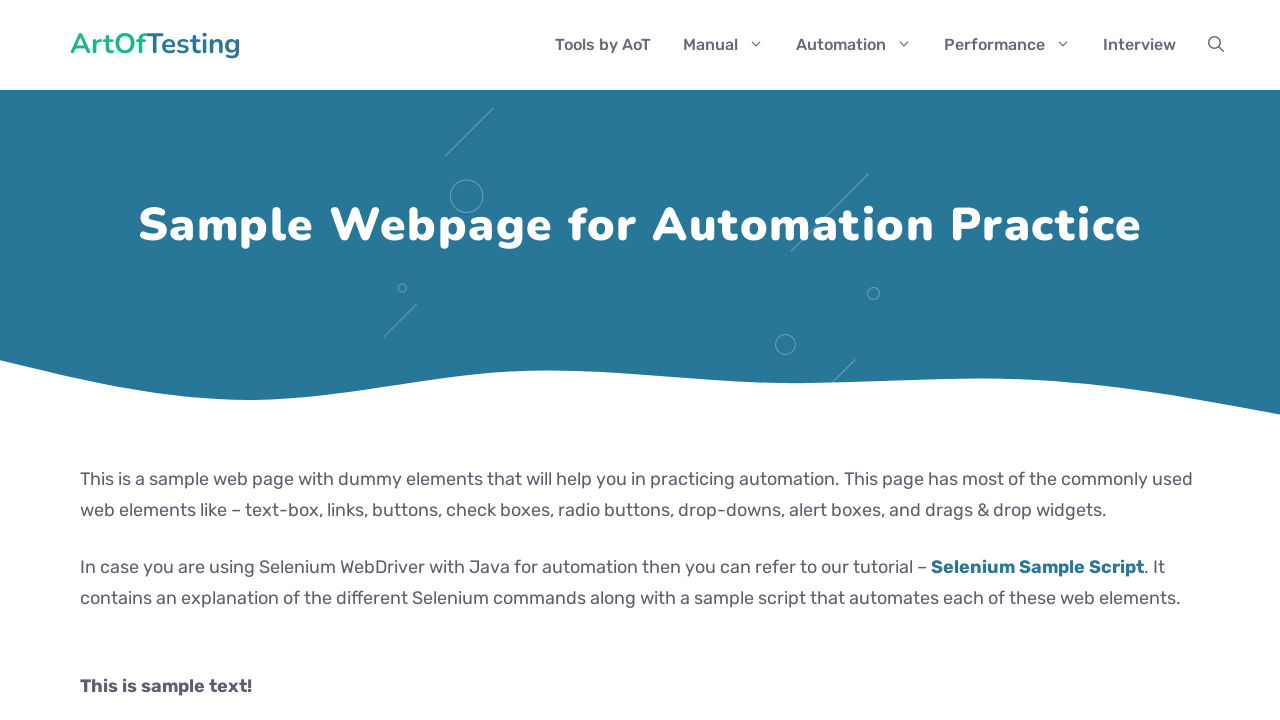

Filled first name field with 'Rijo' on input[name='firstName']
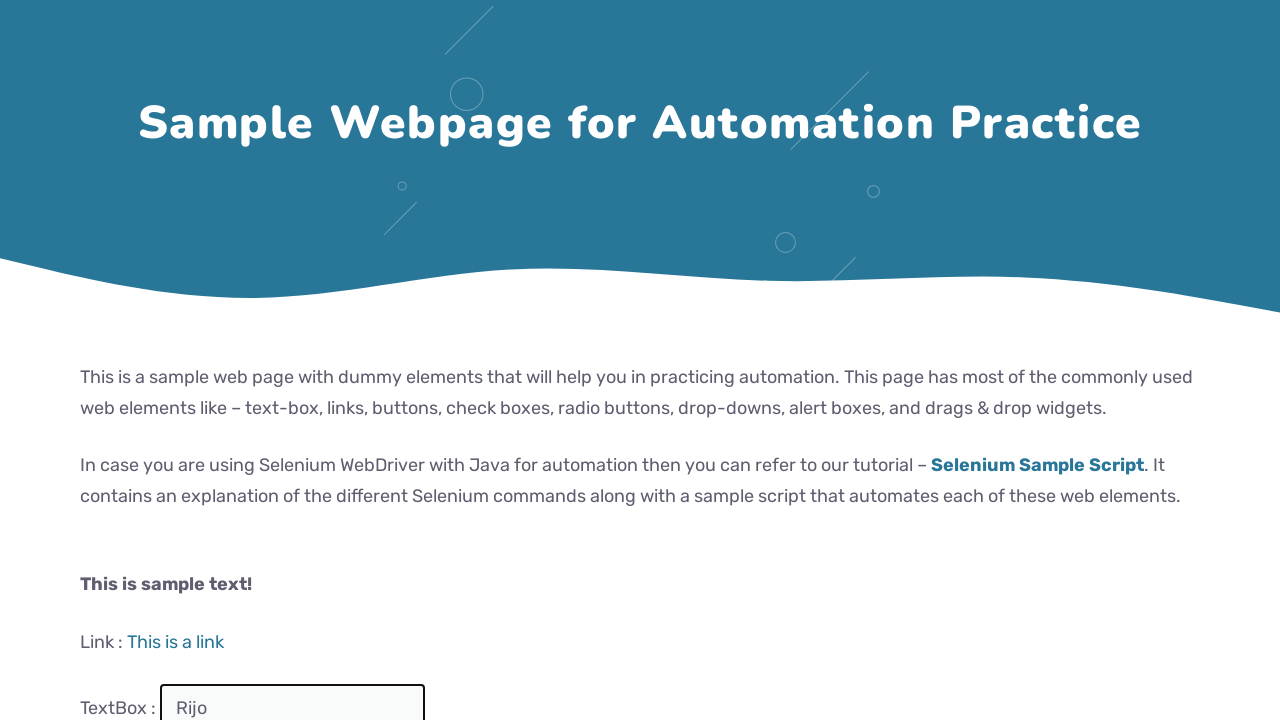

Located the male radio button
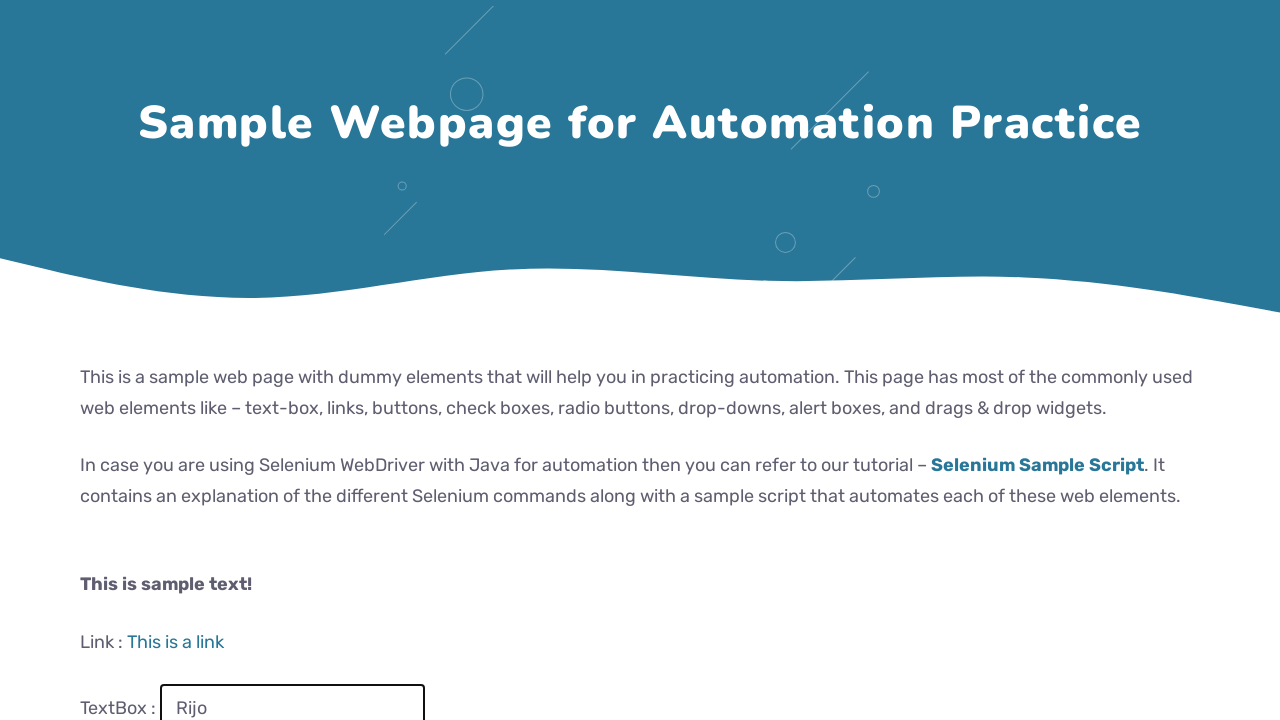

Verified male radio button is not selected
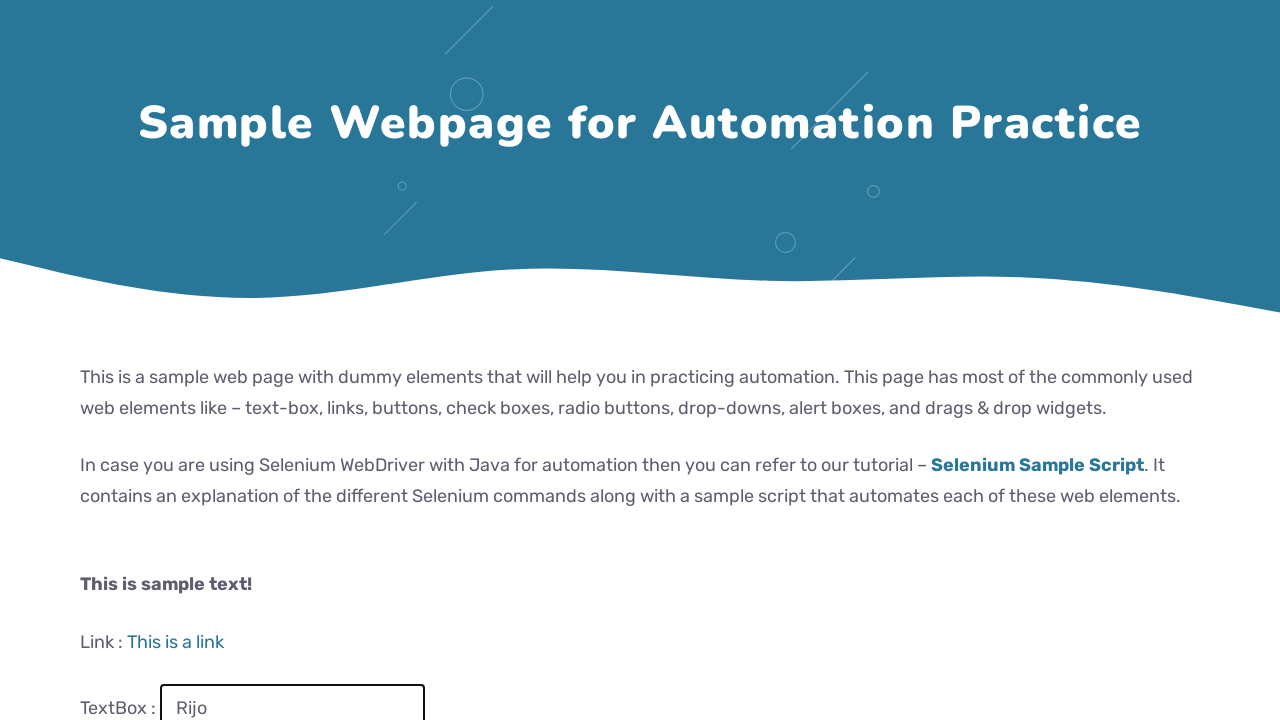

Clicked male radio button to select it at (86, 360) on input[type='radio'][value='male']
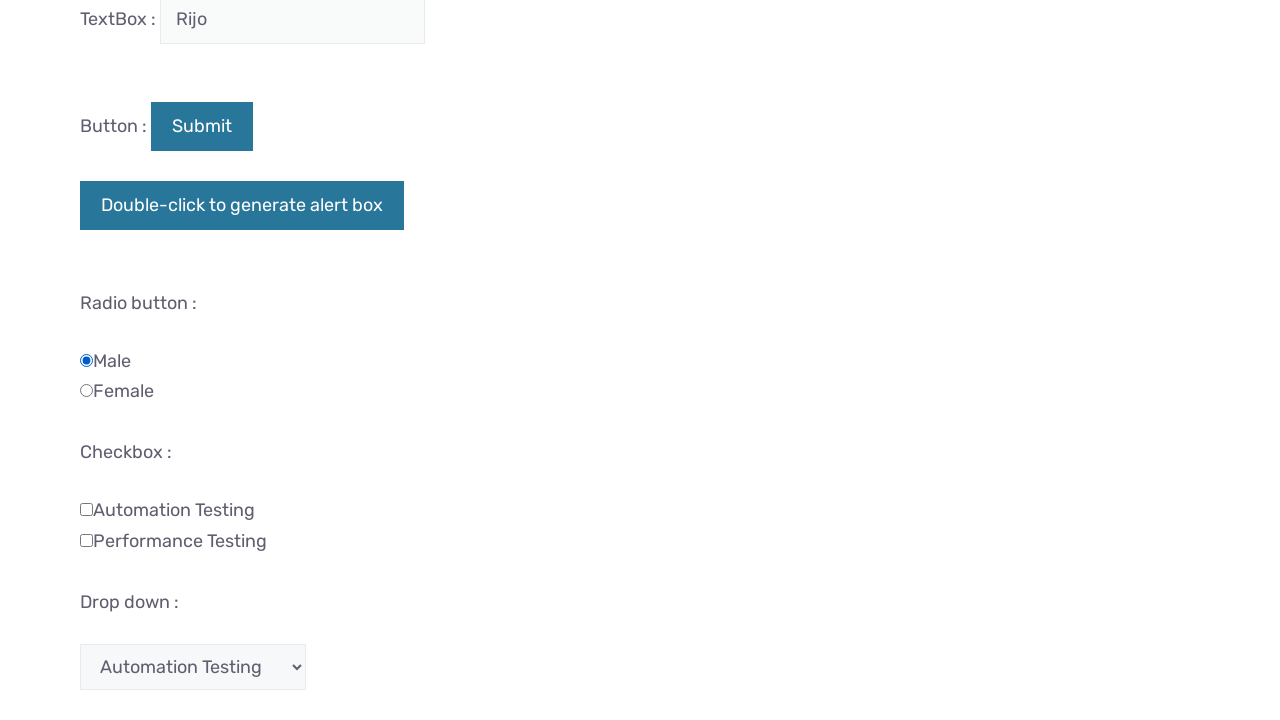

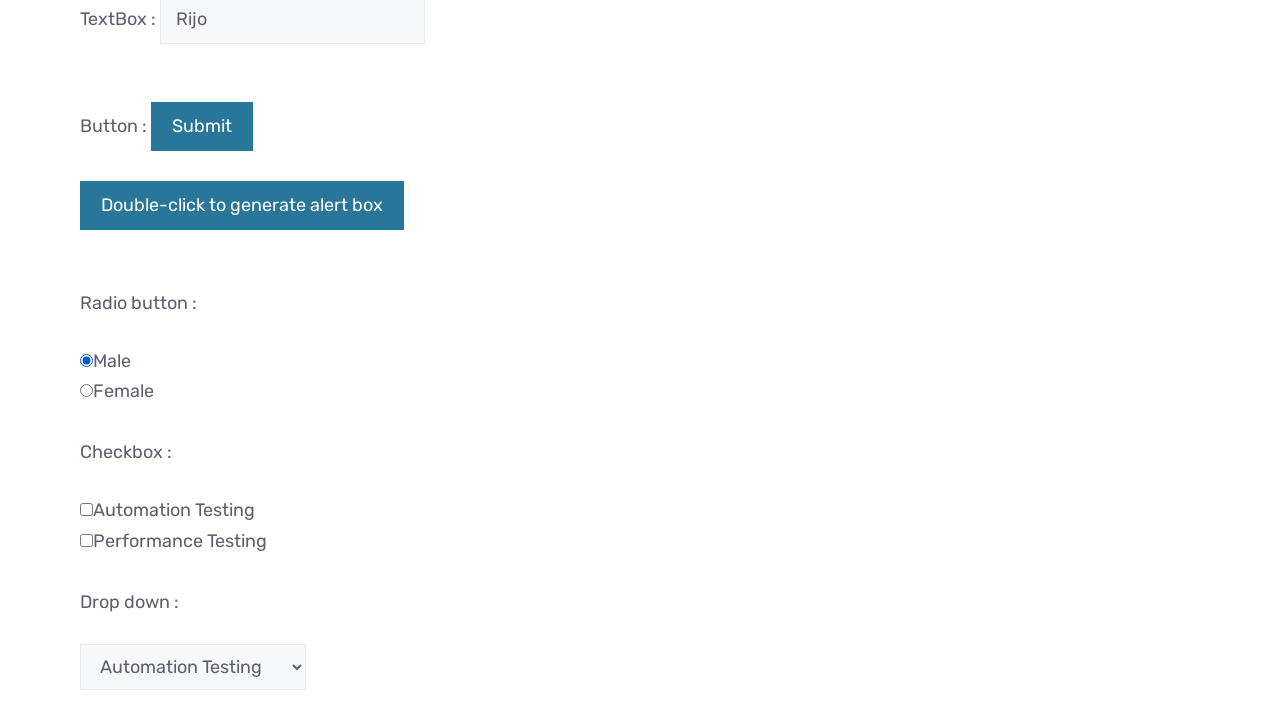